Tests handling a prompt dialog by entering text and accepting it

Starting URL: https://demoqa.com/alerts

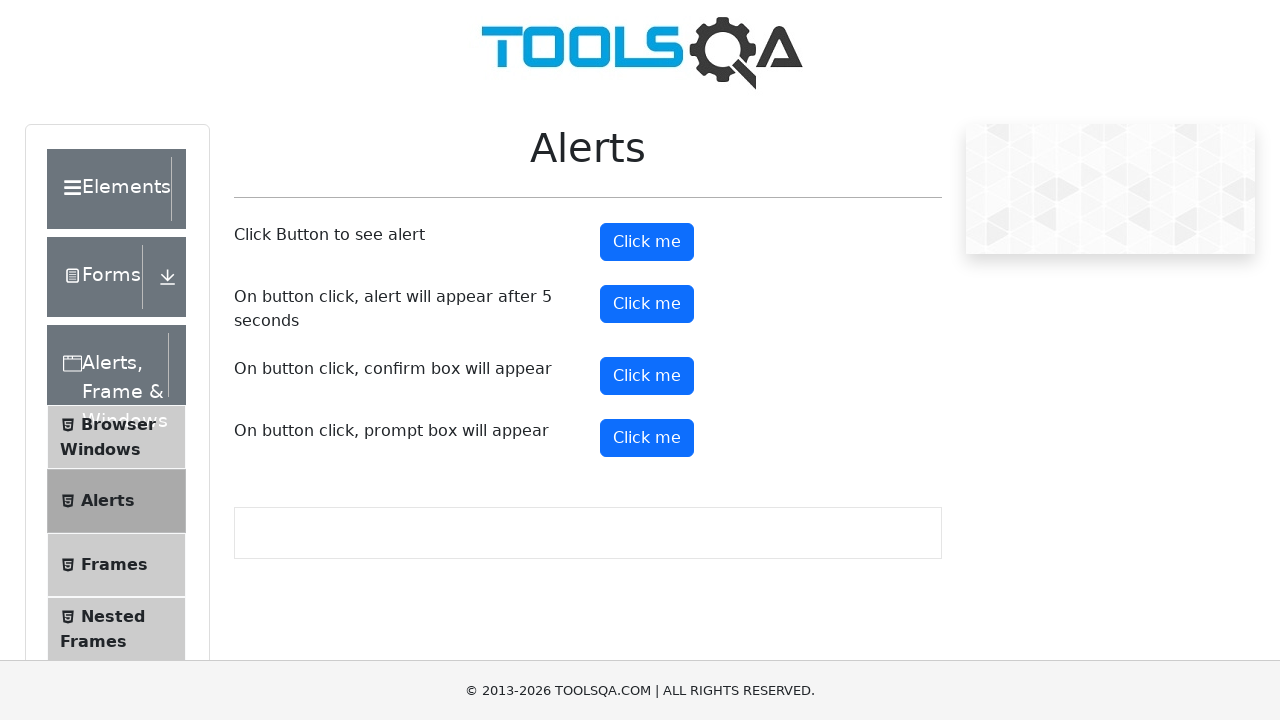

Set up dialog handler to accept prompt with text 'sandeep'
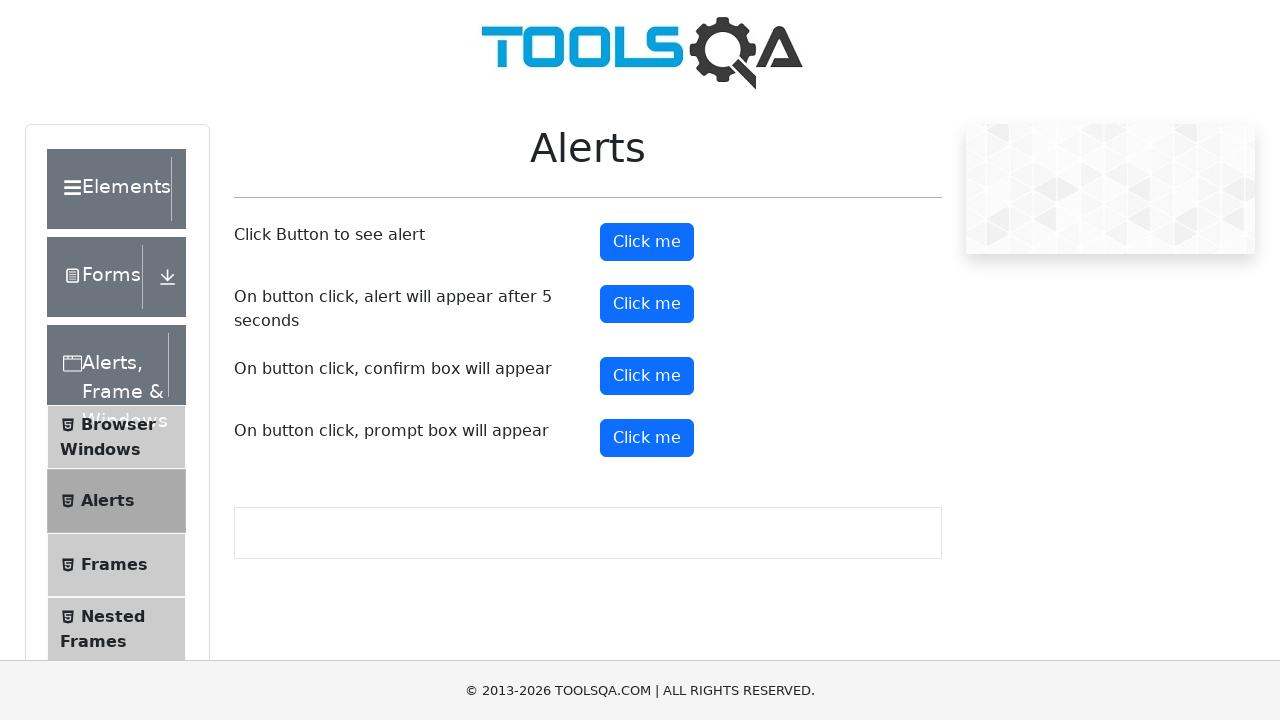

Scrolled to prompt button element
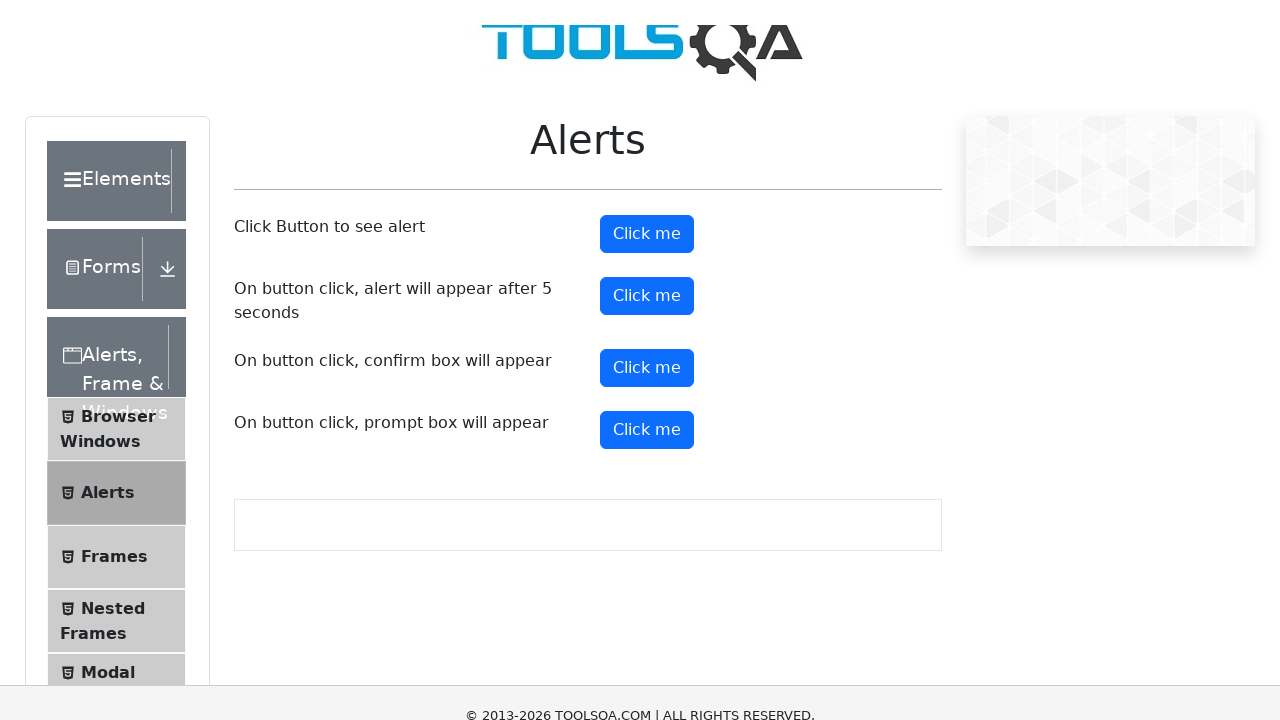

Clicked the prompt button to trigger dialog at (647, 44) on (//button[@class='btn btn-primary'])[4]
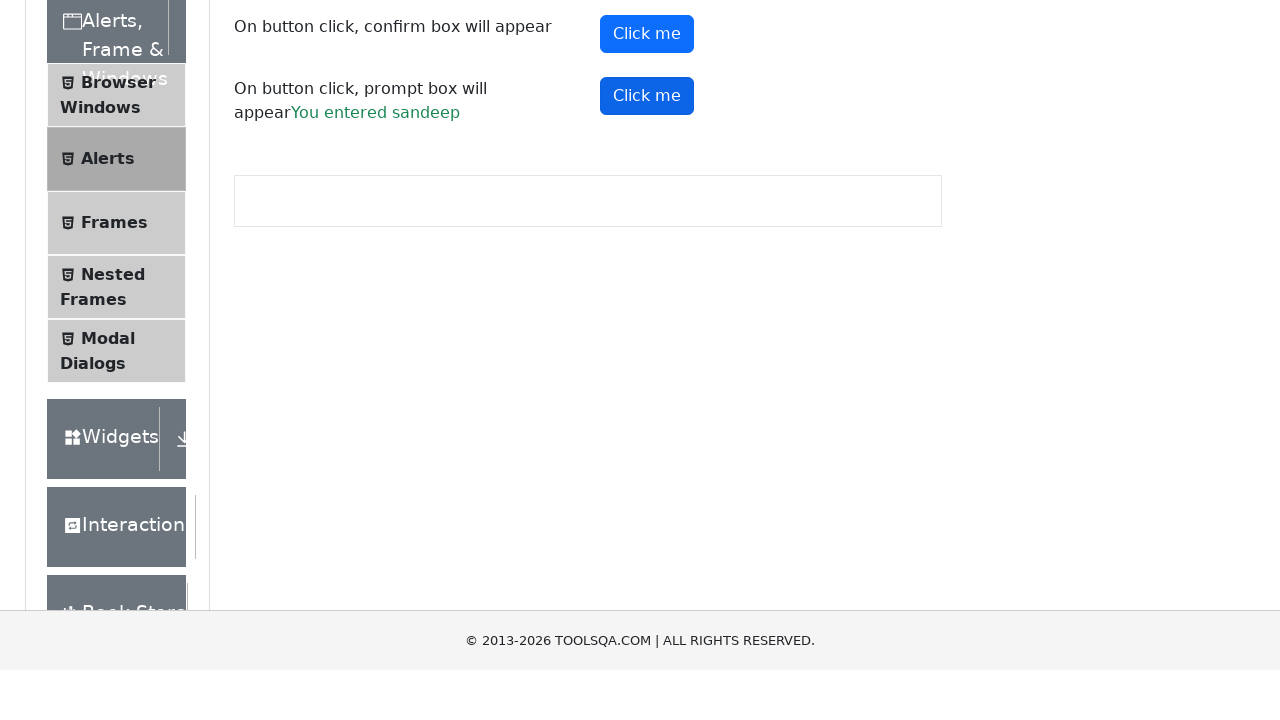

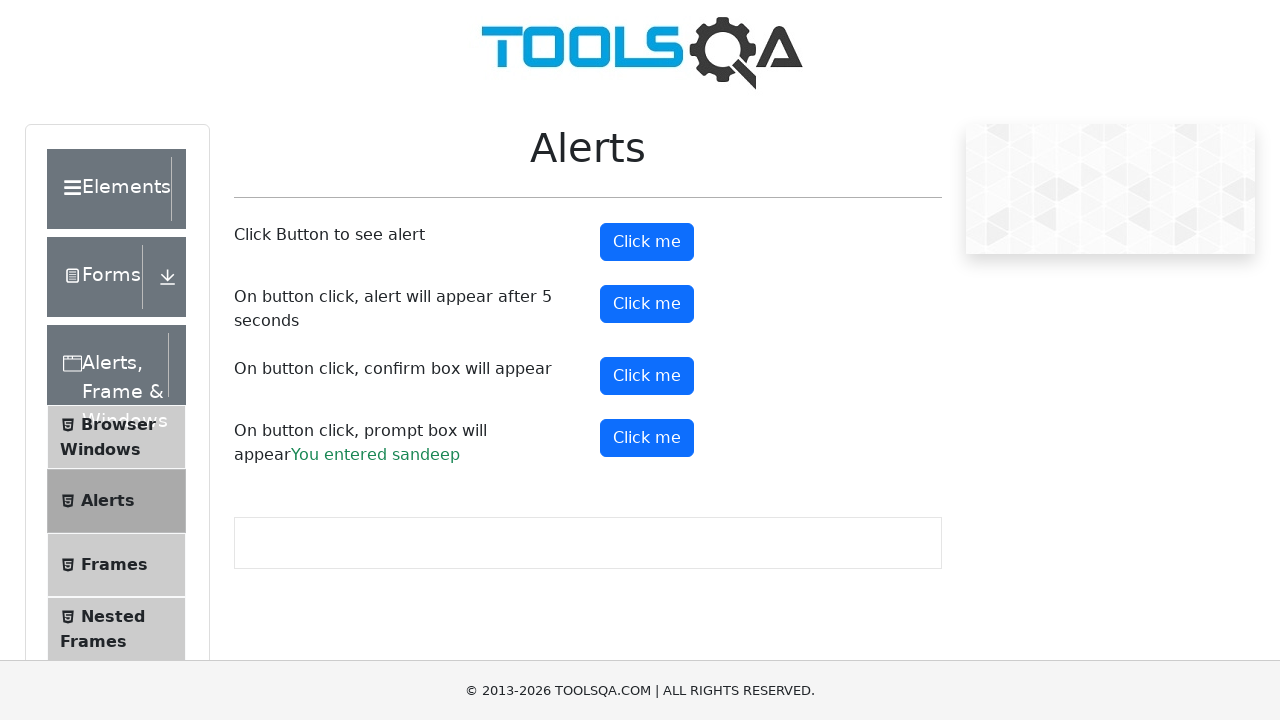